Tests handling JavaScript alerts by clicking a button that triggers an alert, accepting the alert dialog, and verifying the result message is displayed correctly on the page.

Starting URL: http://the-internet.herokuapp.com/javascript_alerts

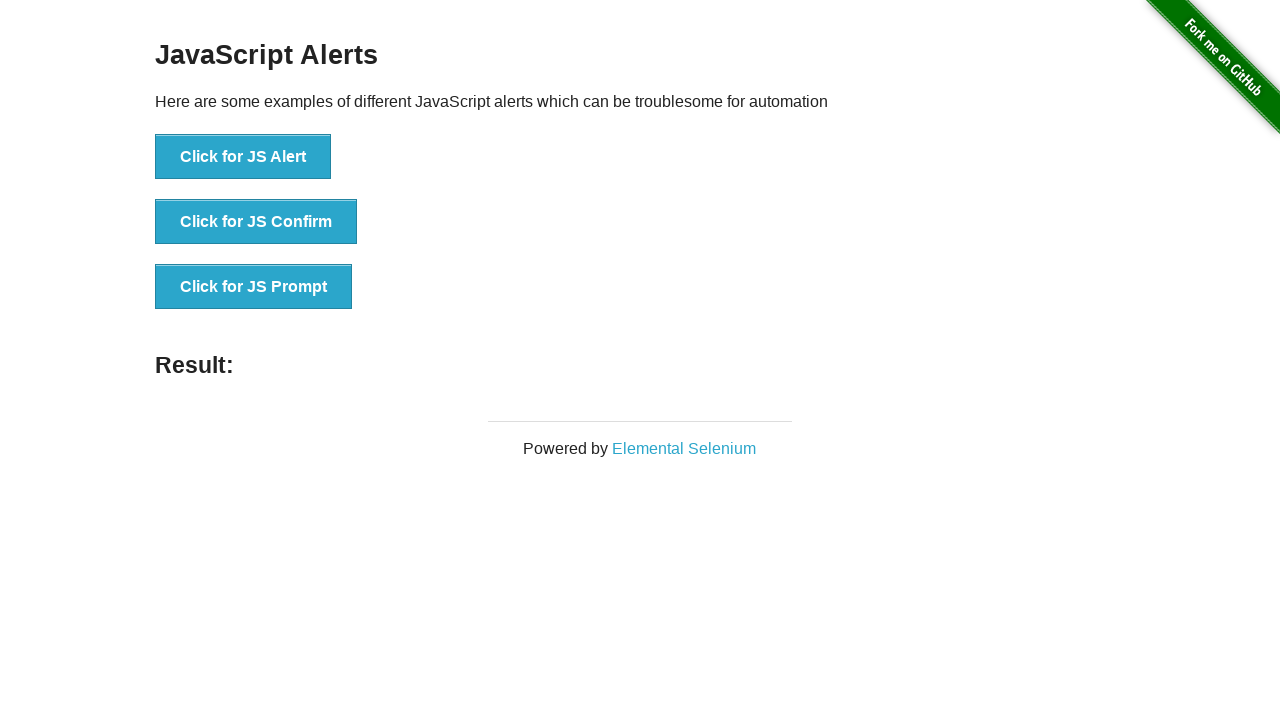

Clicked the first button to trigger JavaScript alert at (243, 157) on ul > li:nth-child(1) > button
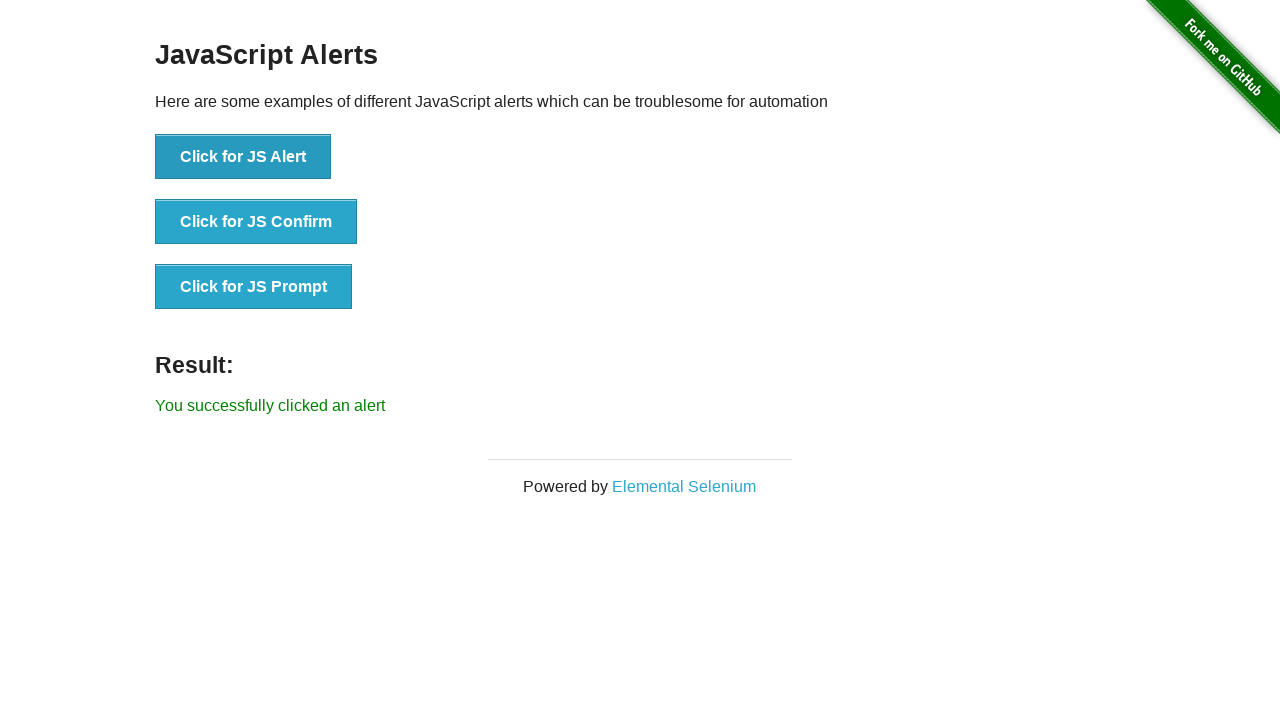

Set up dialog handler to accept alert
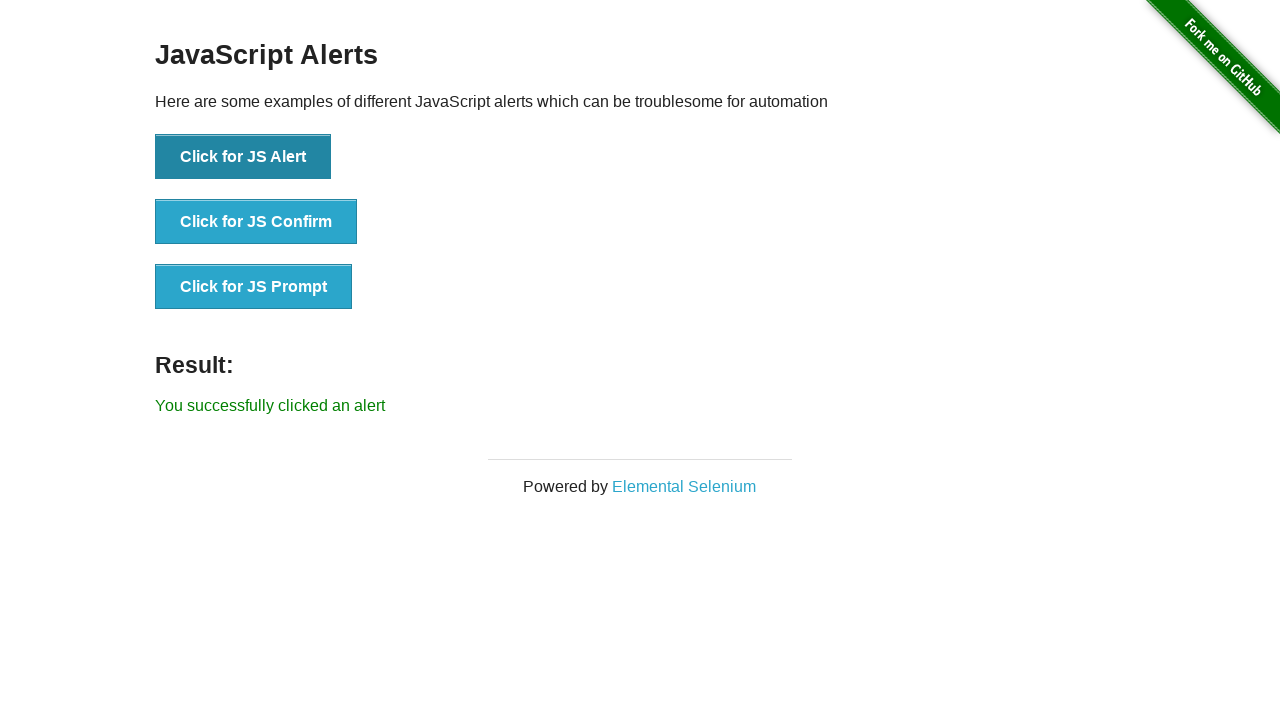

Waited for result message to appear
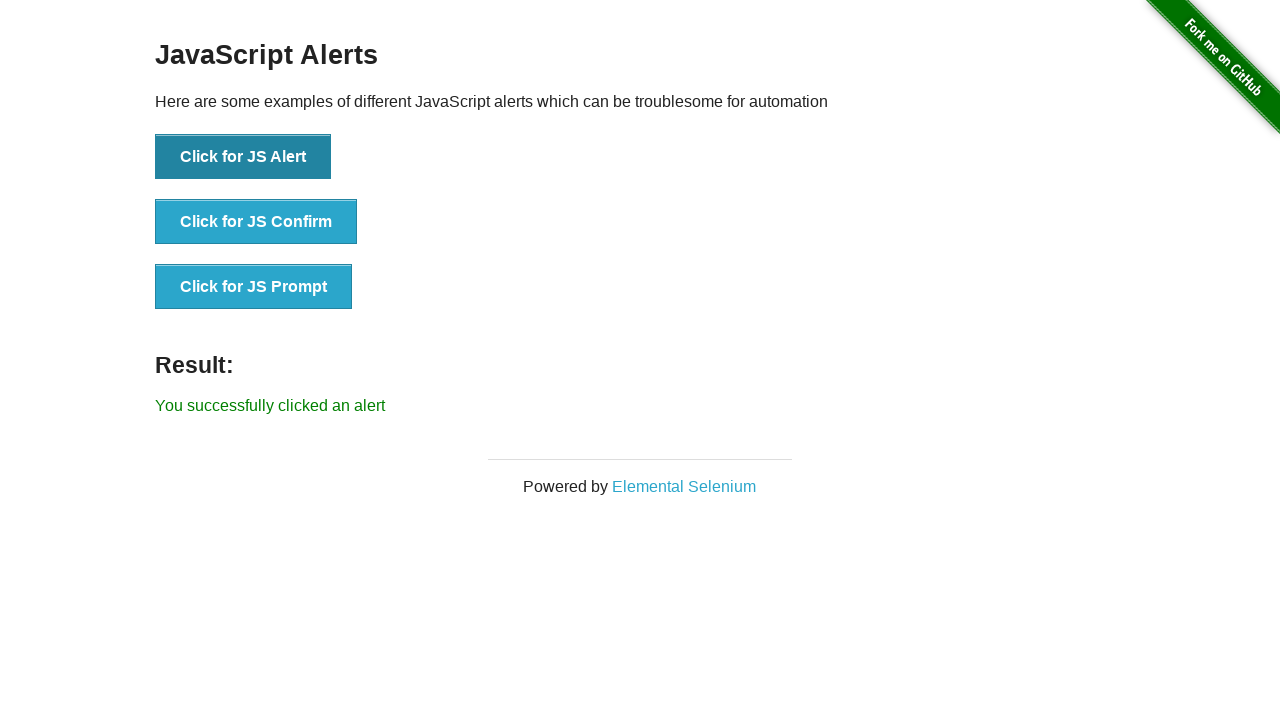

Retrieved result message text
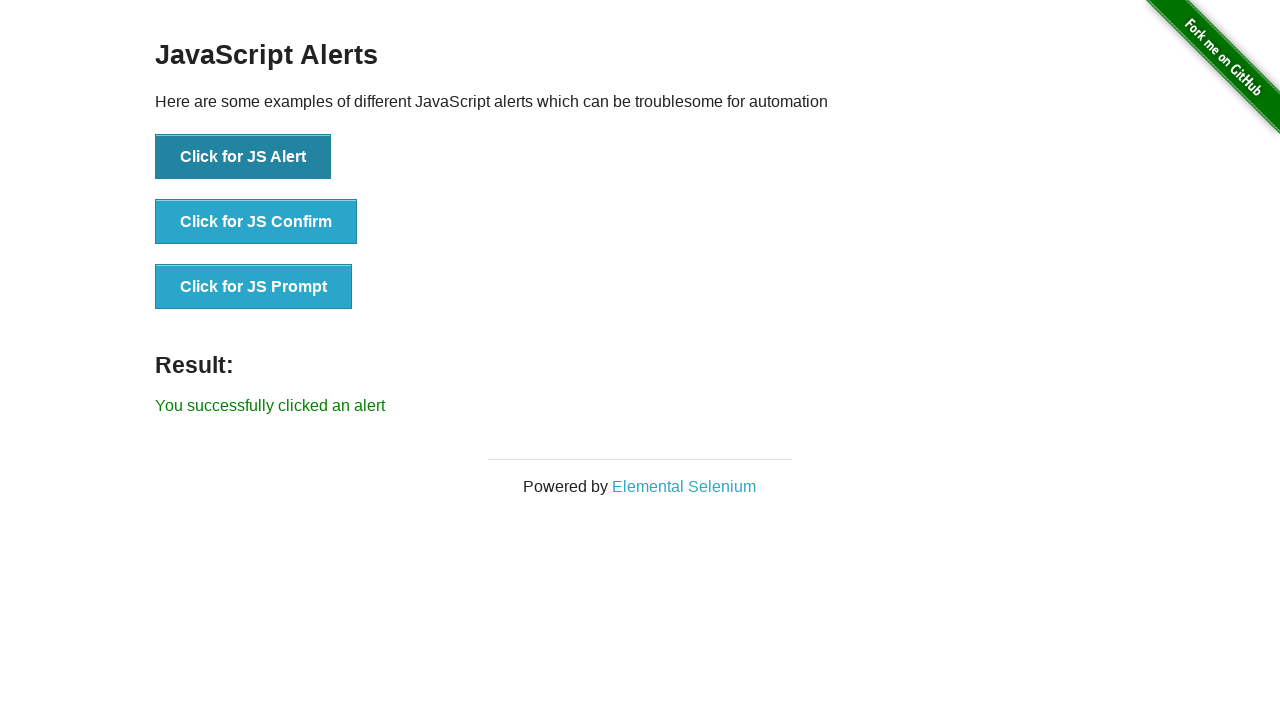

Verified result text matches expected message: 'You successfully clicked an alert'
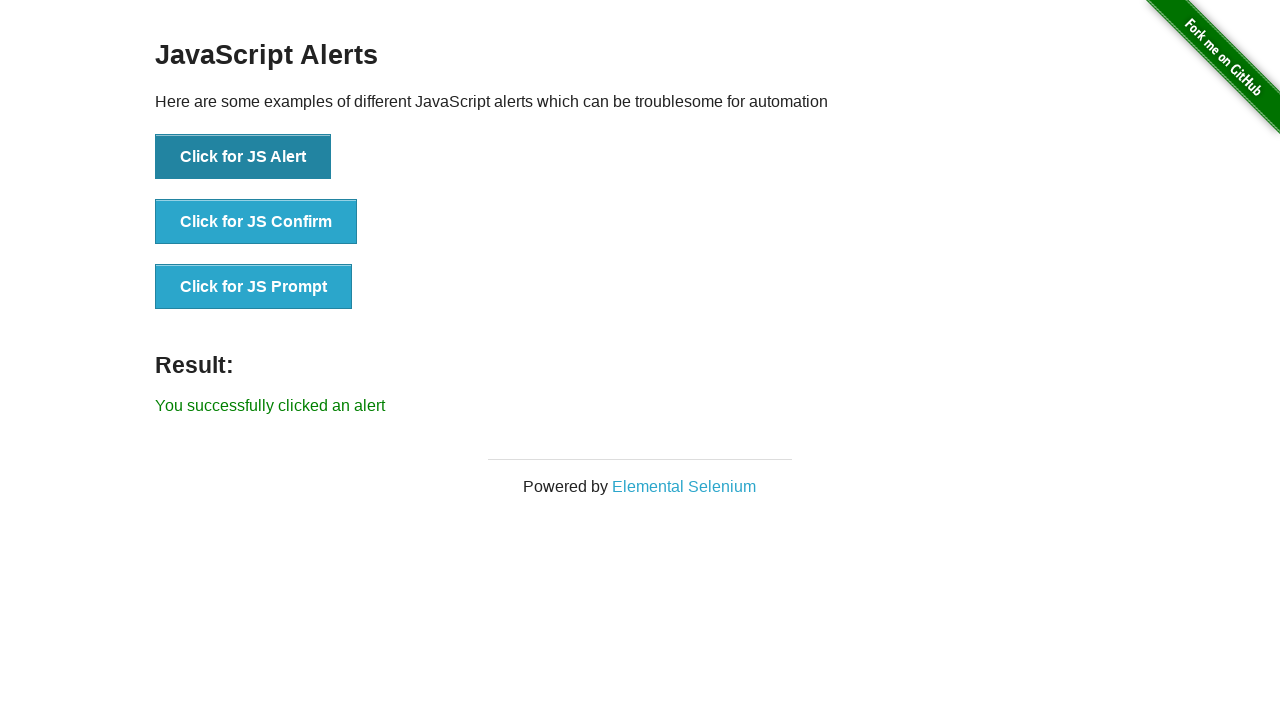

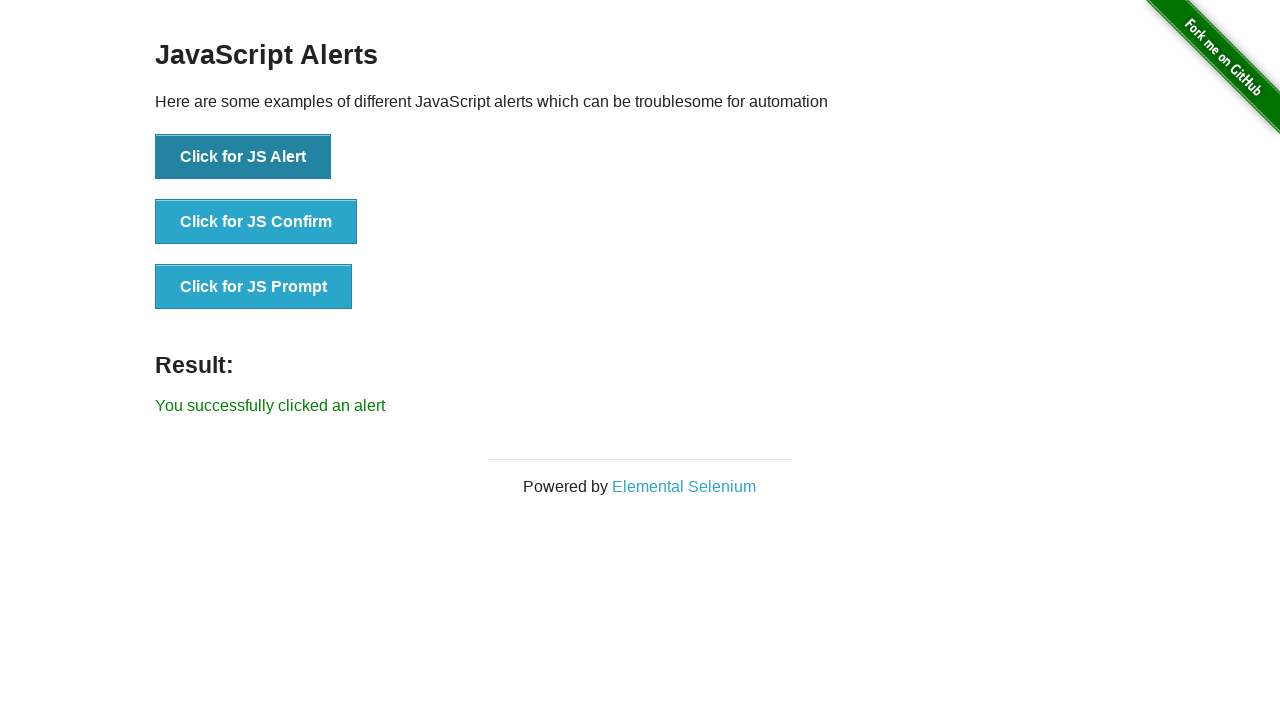